Detects honeypot trap elements (hidden links and form fields) that are invisible to users but visible to bots

Starting URL: http://pythonscraping.com/pages/itsatrap.html

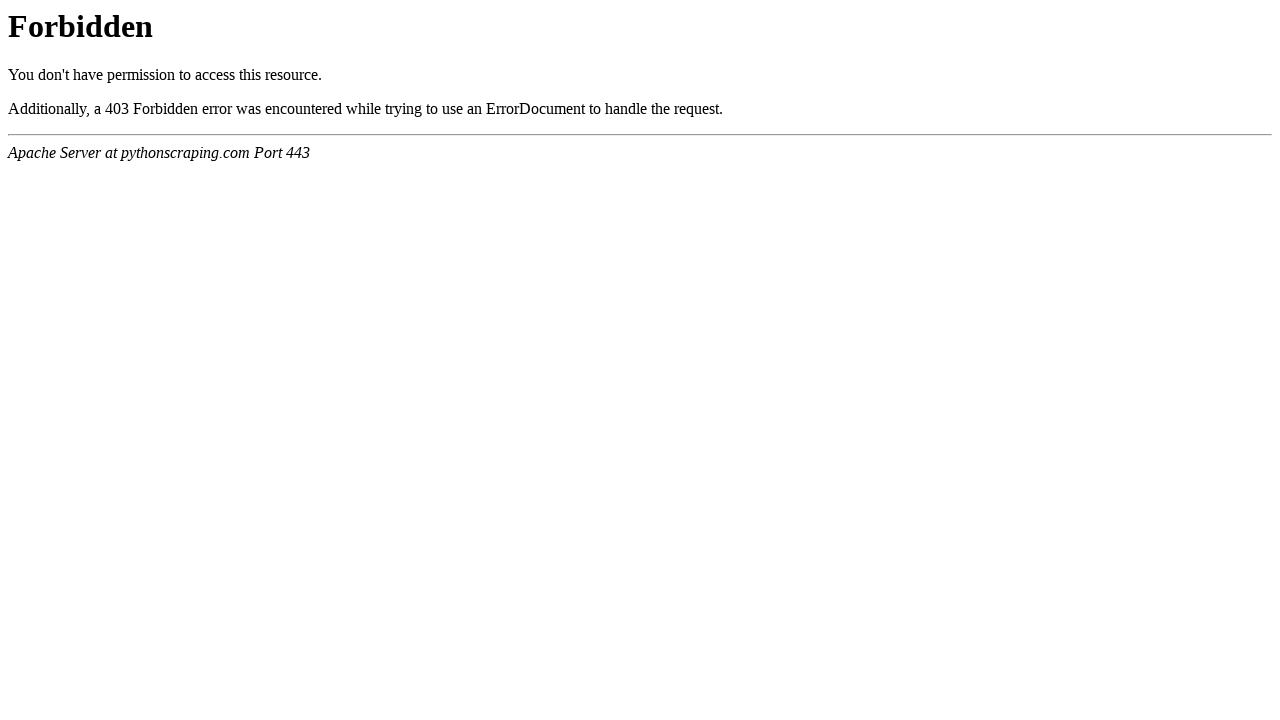

Located all checkboxes with class 'form-check-input'
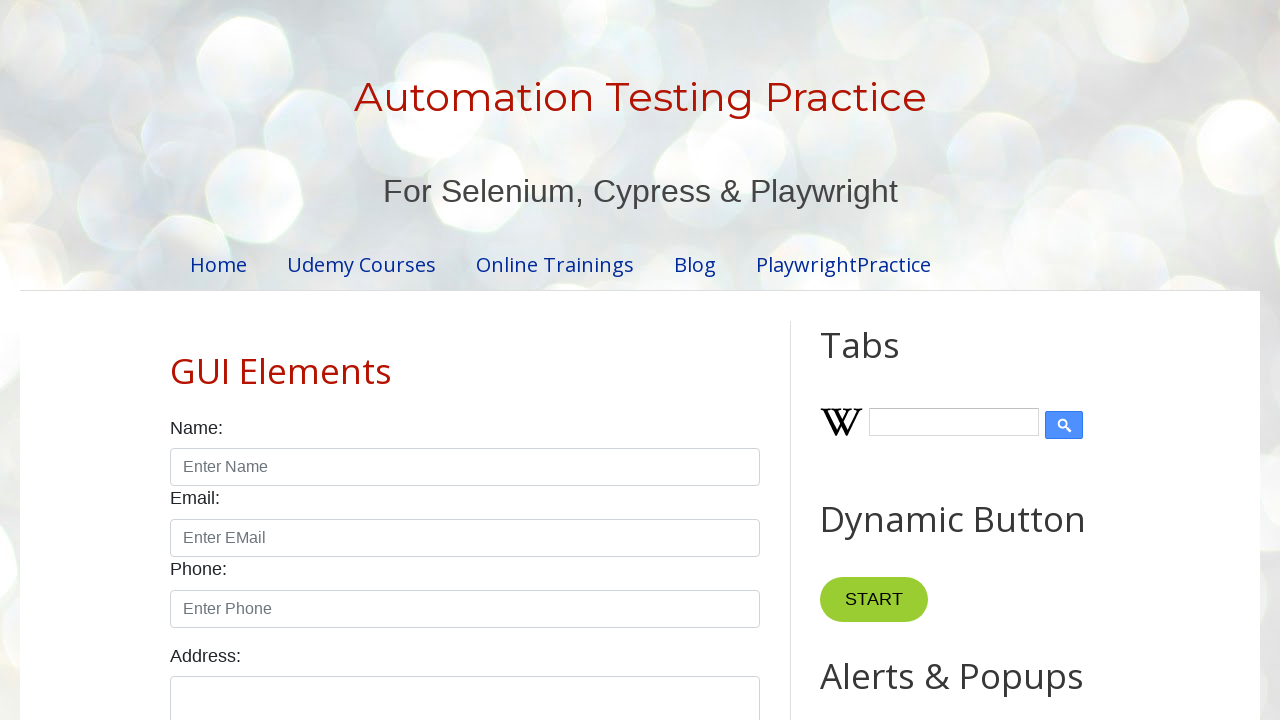

Clicked checkbox 1 to select it
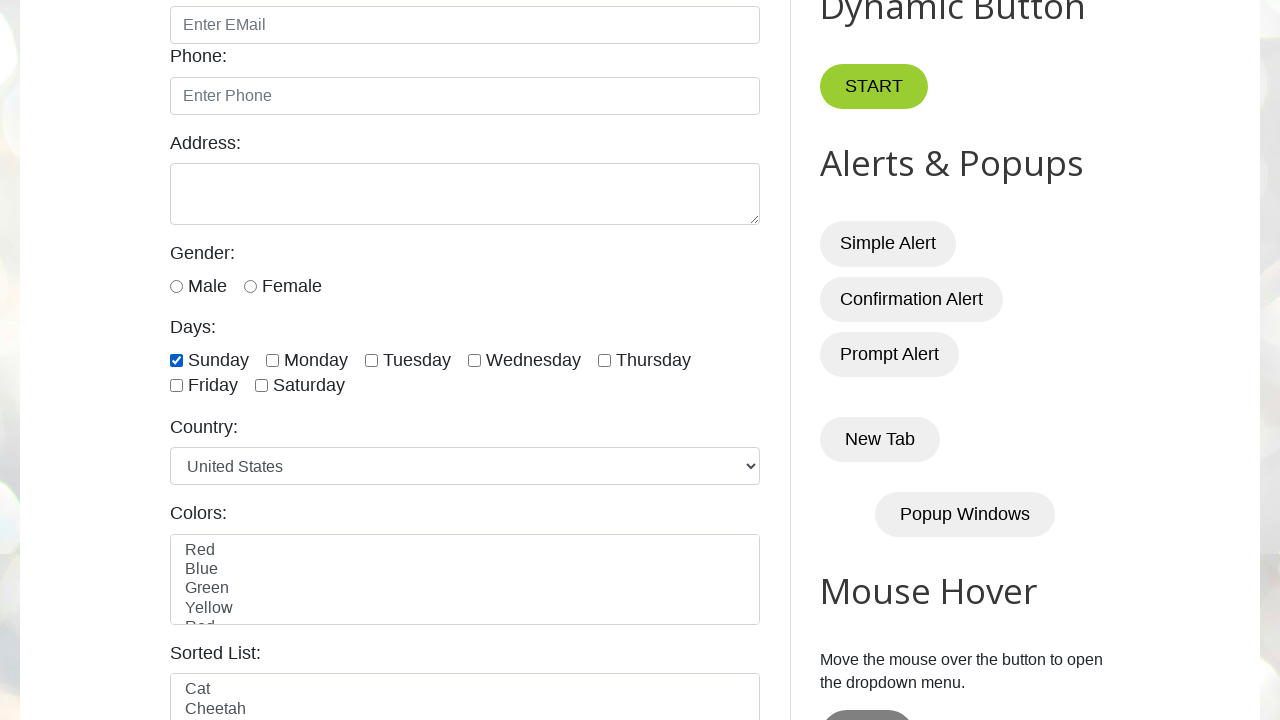

Clicked checkbox 2 to select it
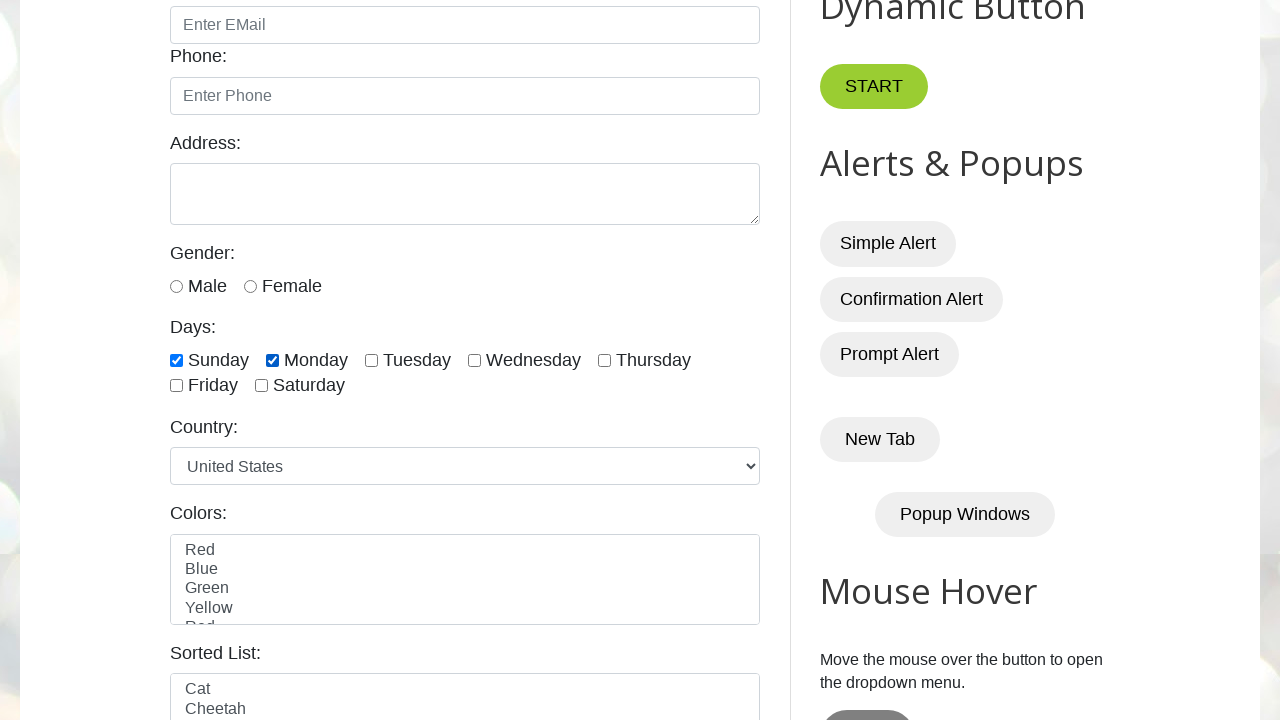

Clicked checkbox 3 to select it
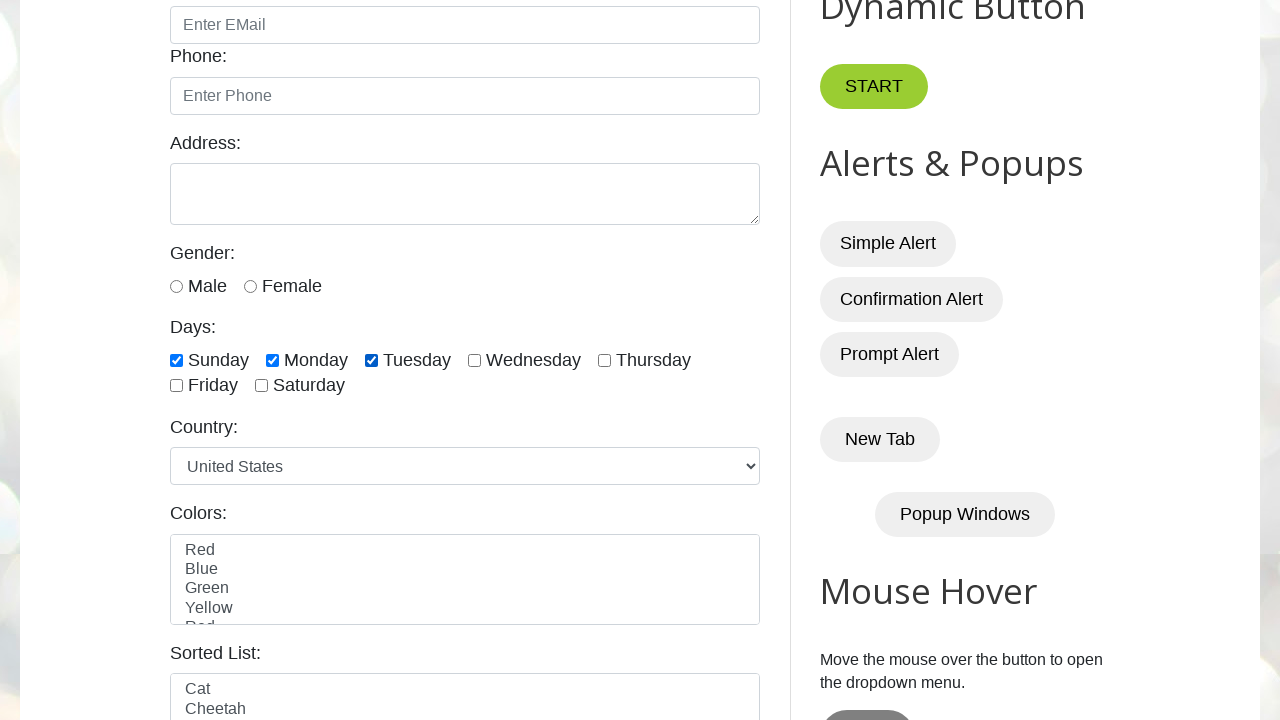

Waited 5 seconds to observe selected checkboxes
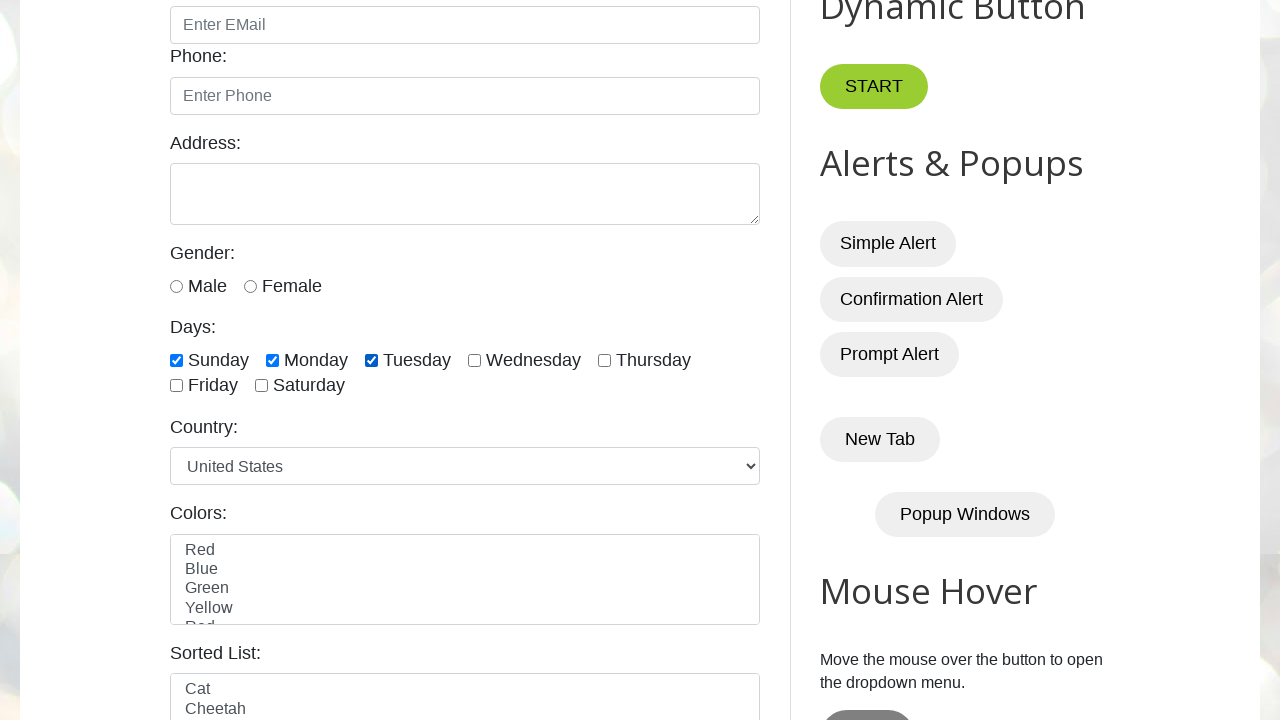

Counted total checkboxes: 7
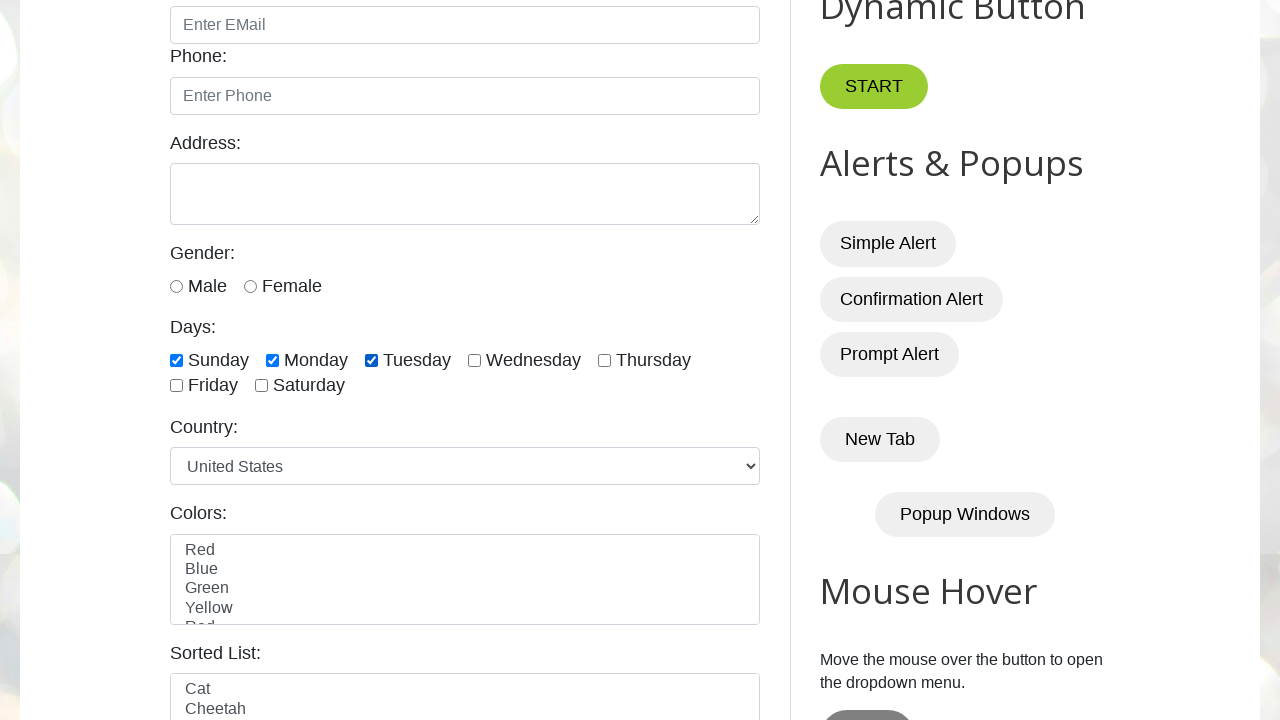

Unchecked checkbox 1
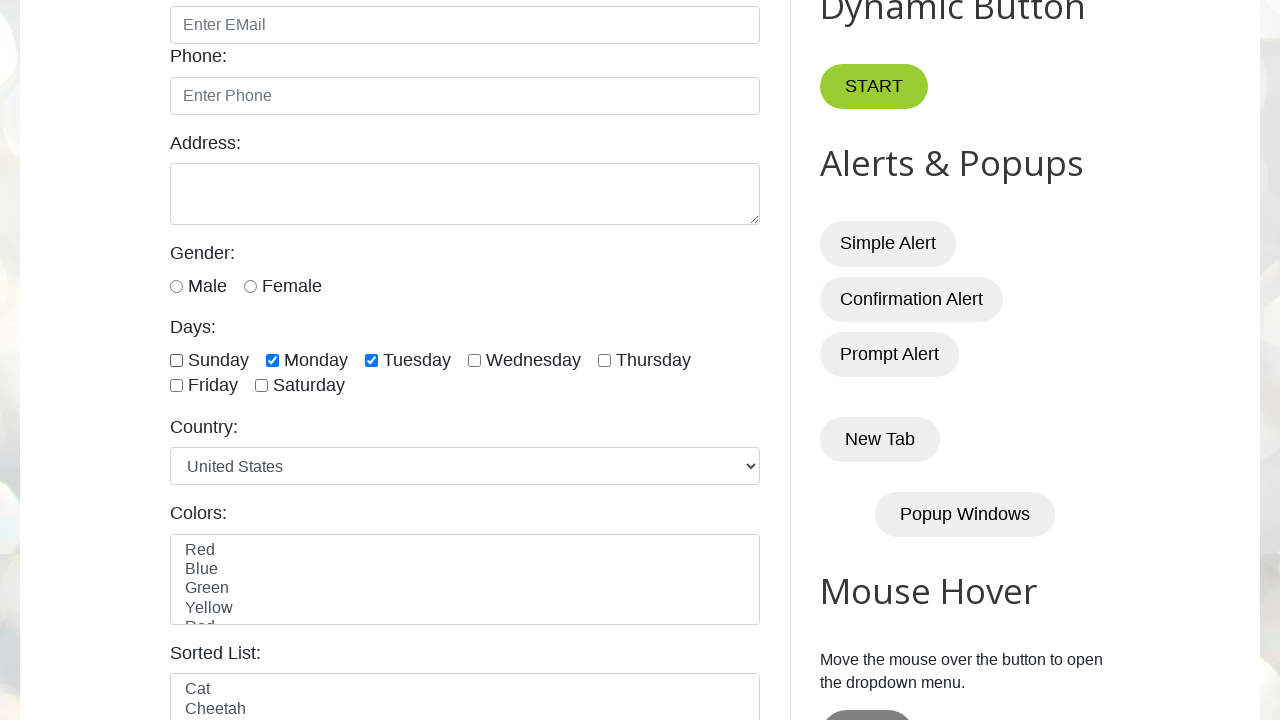

Unchecked checkbox 2
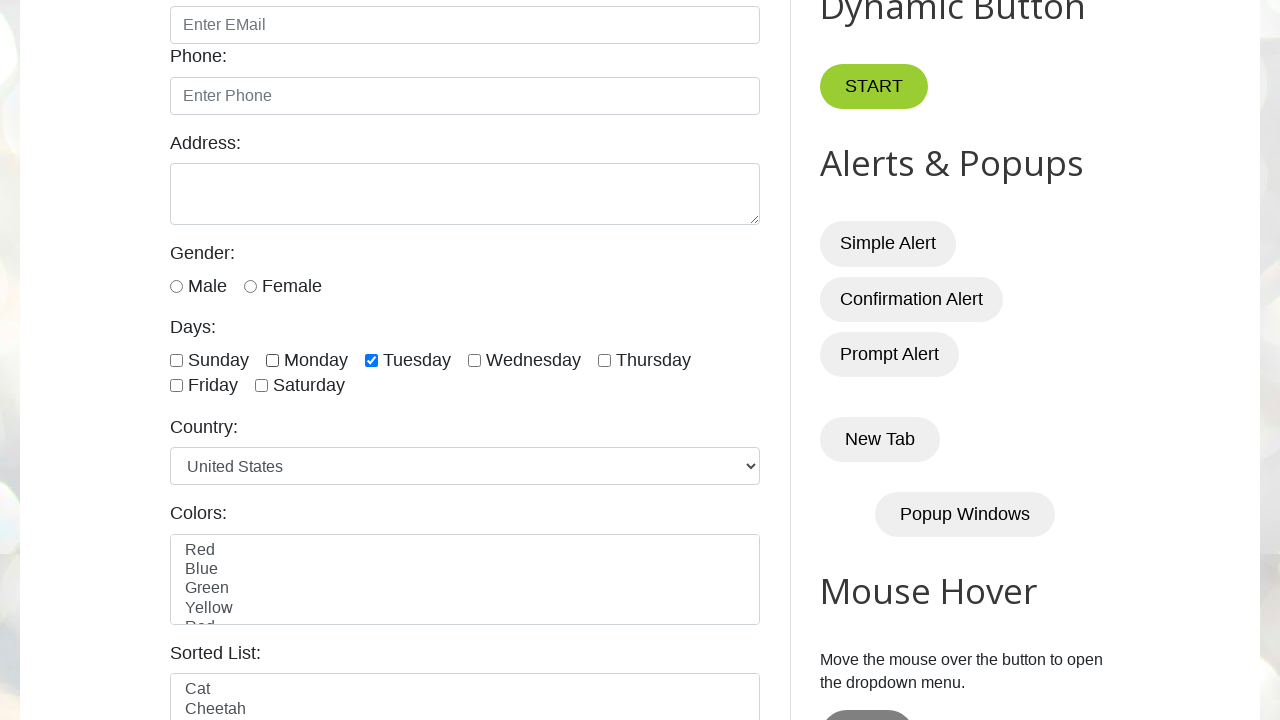

Unchecked checkbox 3
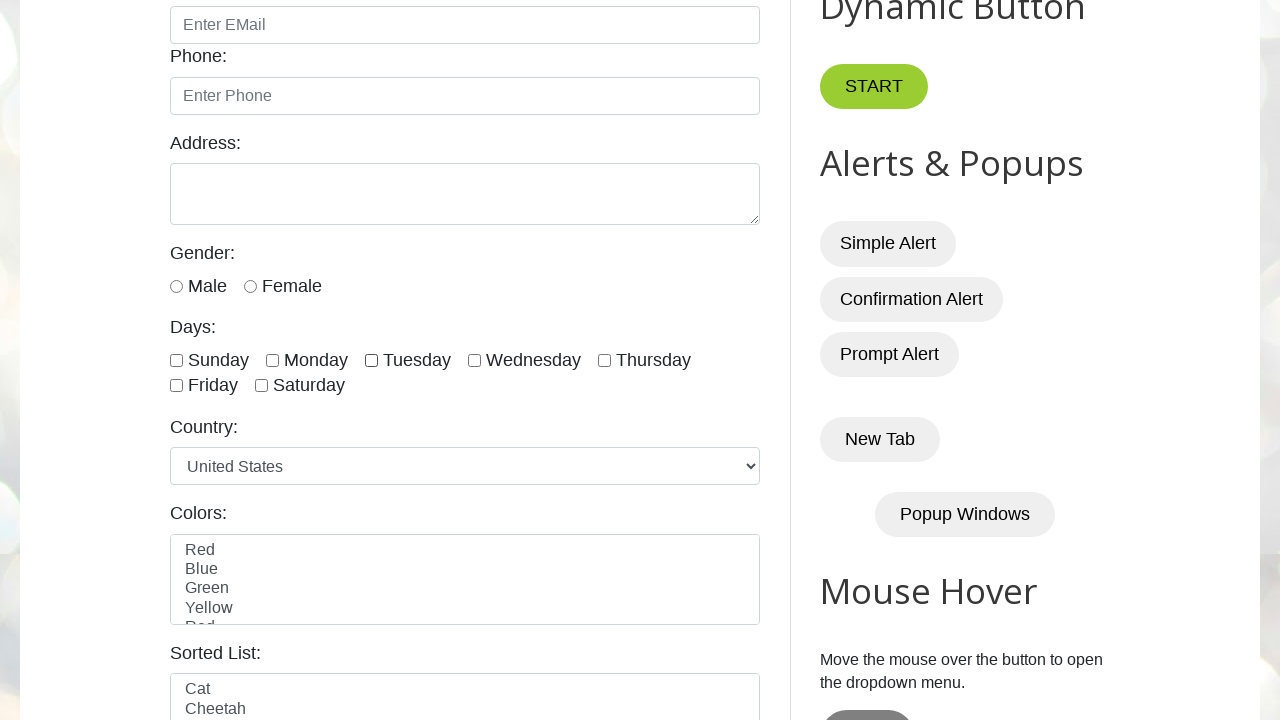

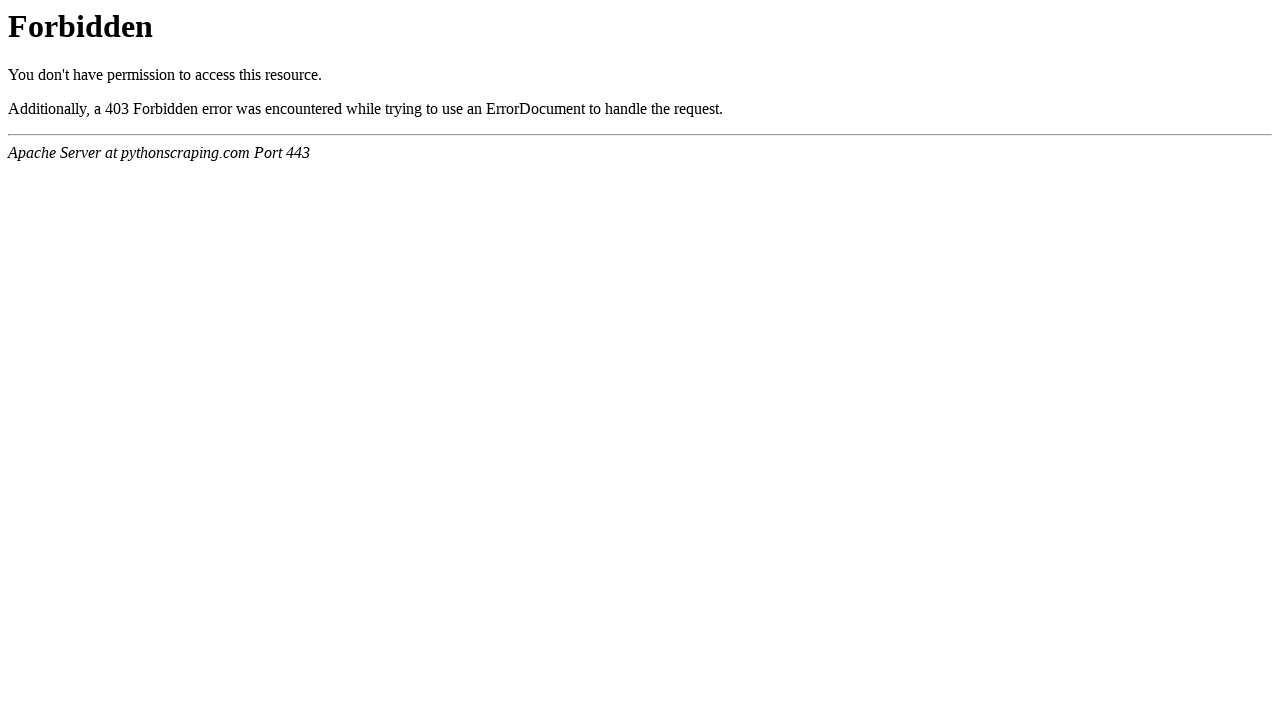